Tests the join page form by navigating to it, filling in first name, last name, business name, and title fields, then submitting to proceed to the next step.

Starting URL: https://benjaminatedu.github.io/cse270-teton/index.html

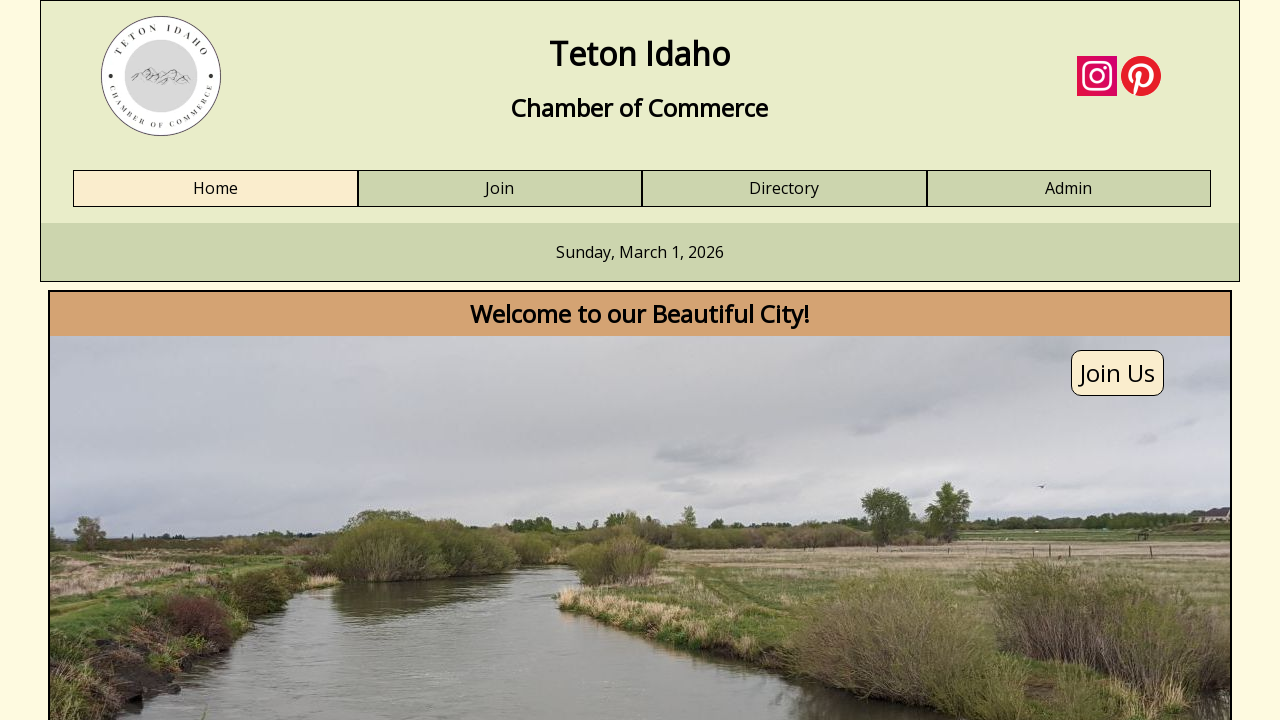

Clicked Join link to navigate to join page at (500, 189) on text=Join
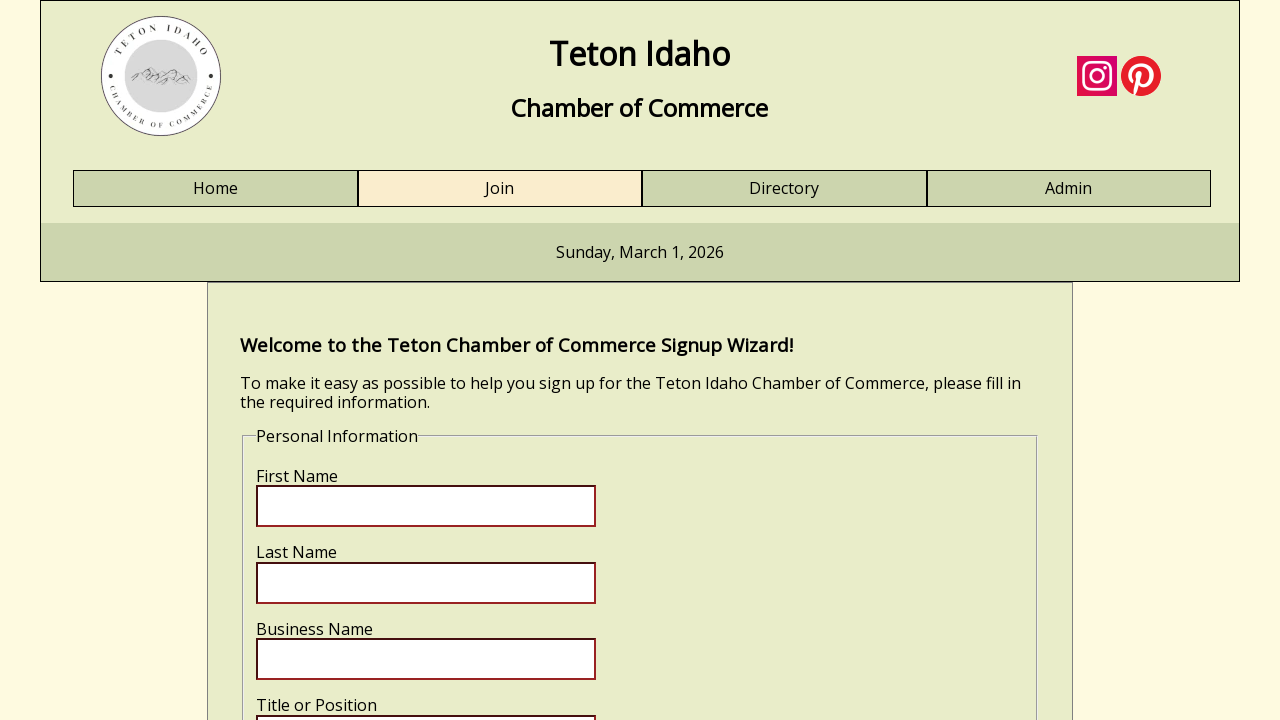

Filled first name field with 'Benjamin' on input[name='fname']
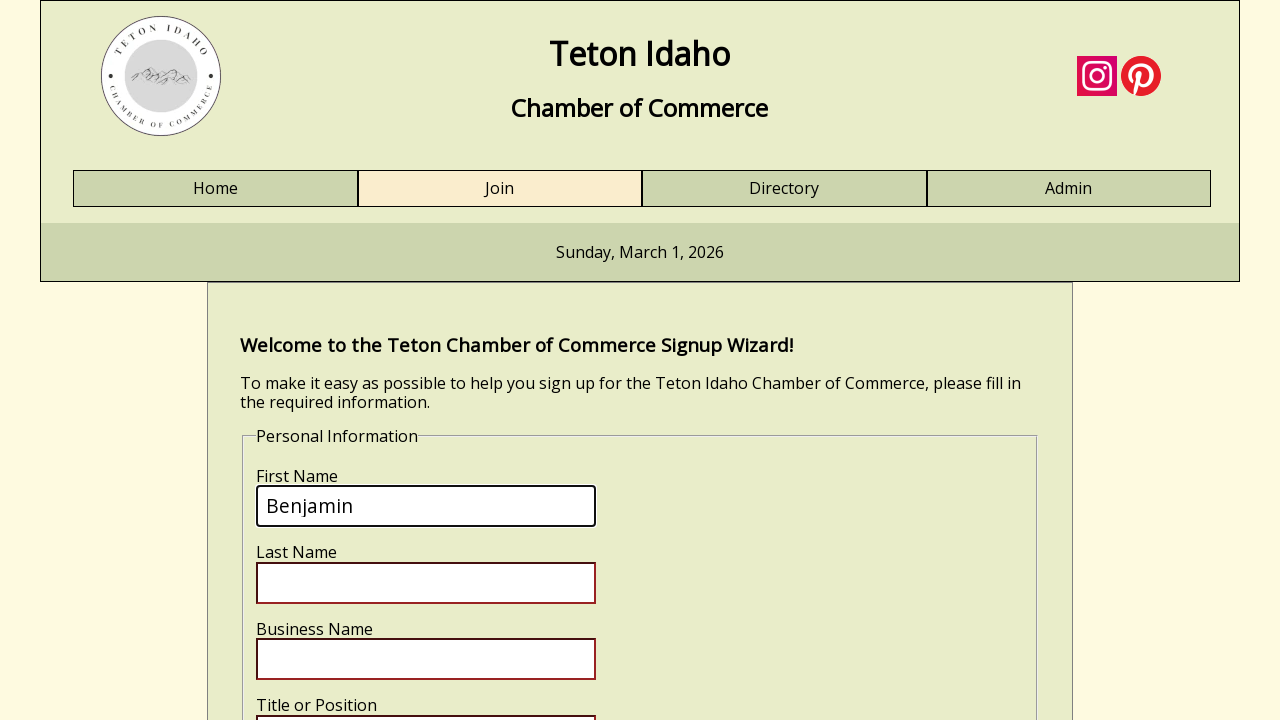

Filled last name field with 'Bell' on input[name='lname']
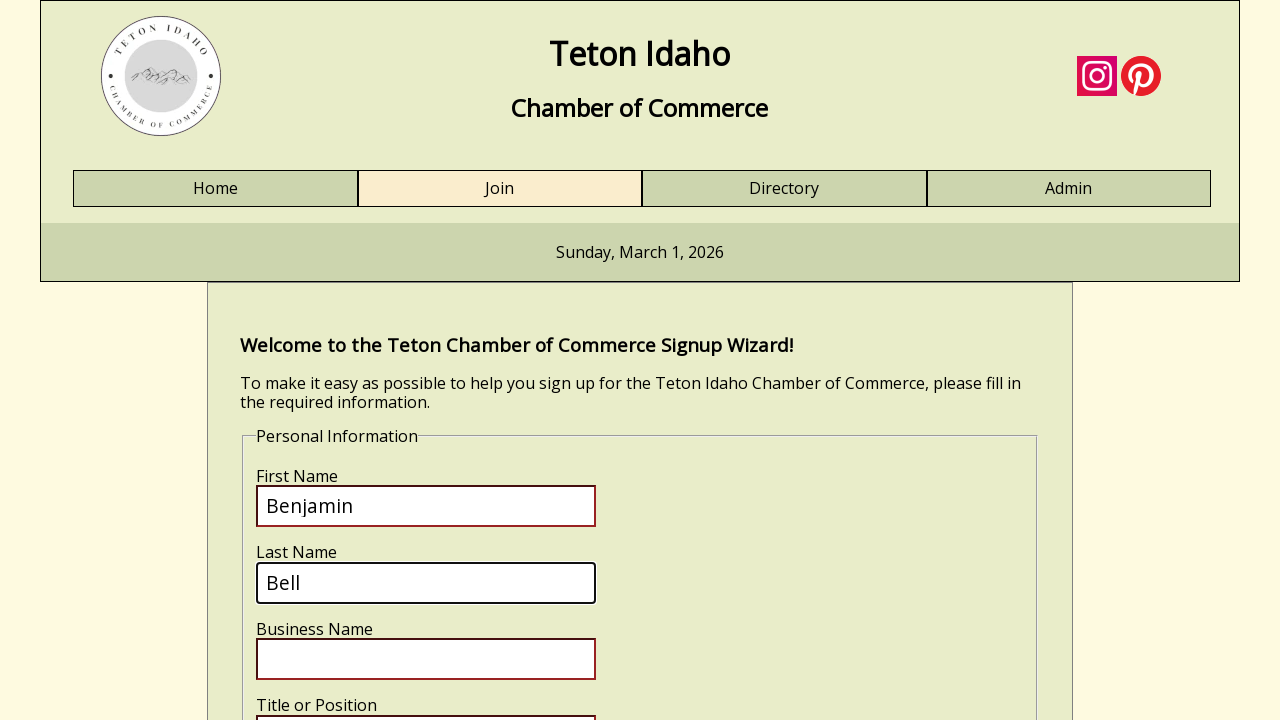

Filled business name field with 'MyBusiness' on input[name='bizname']
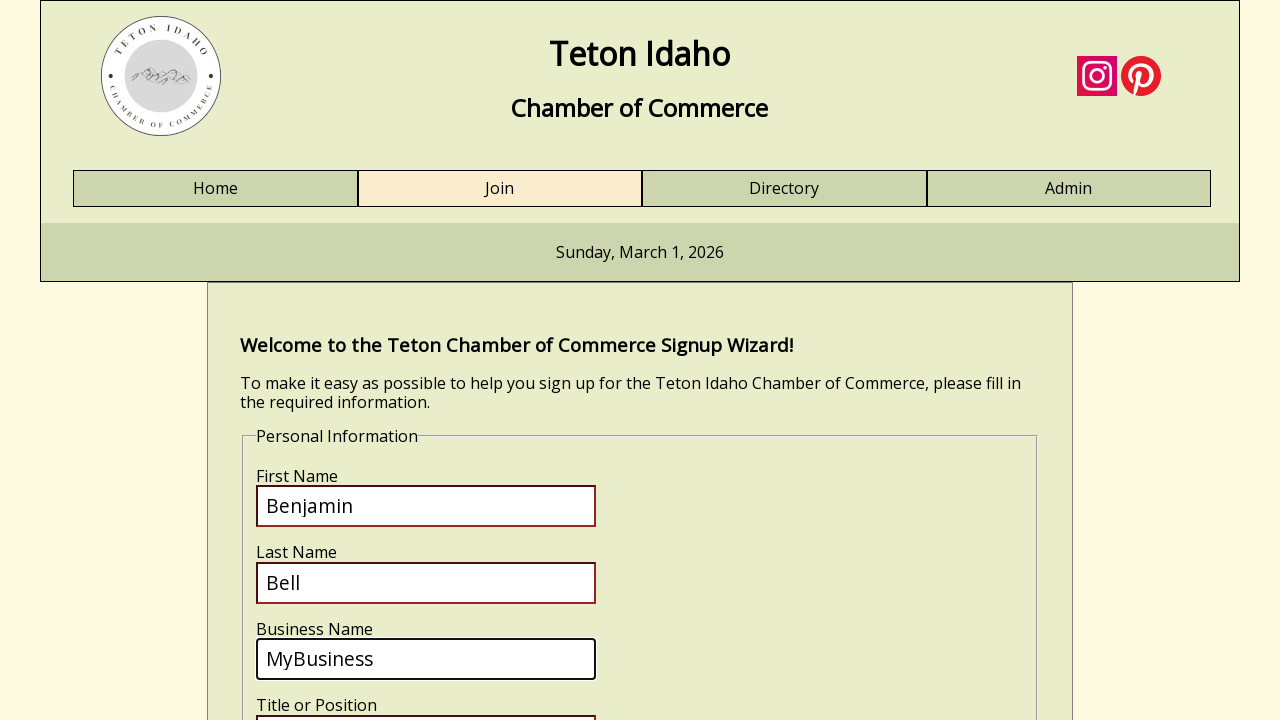

Filled business title field with 'Mr.' on input[name='biztitle']
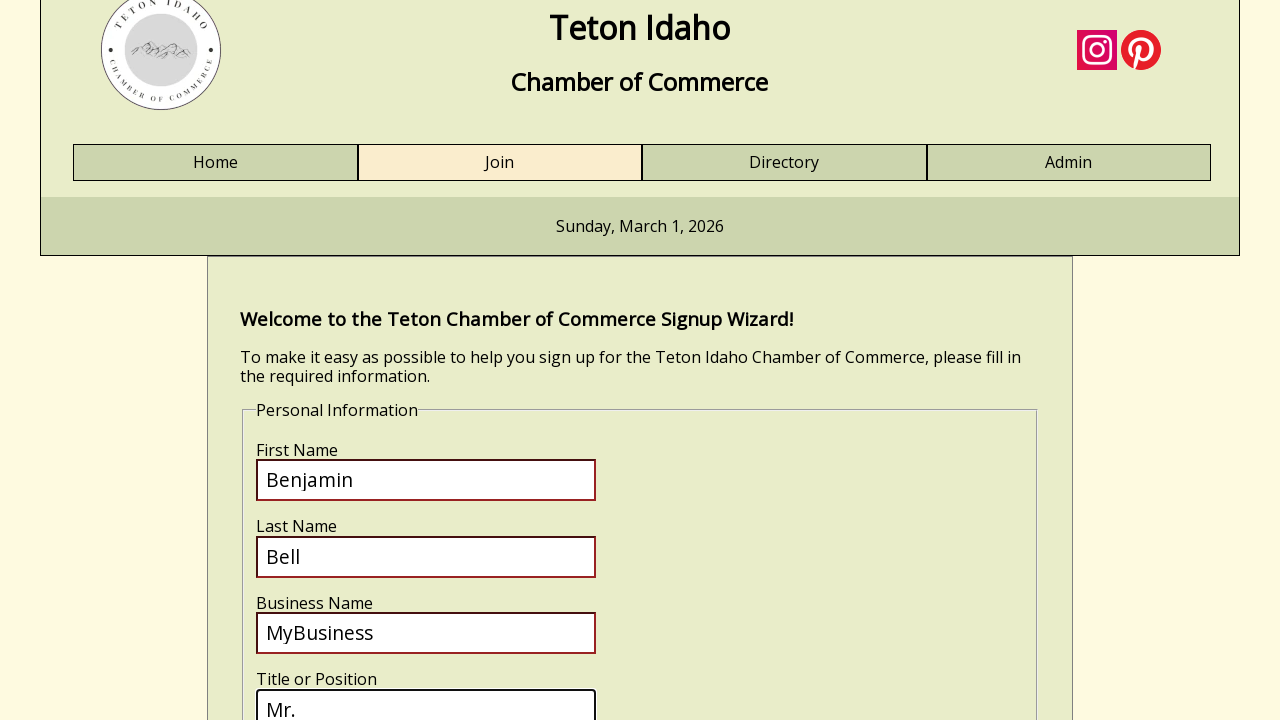

Clicked submit button to proceed to next step at (320, 418) on input[name='submit']
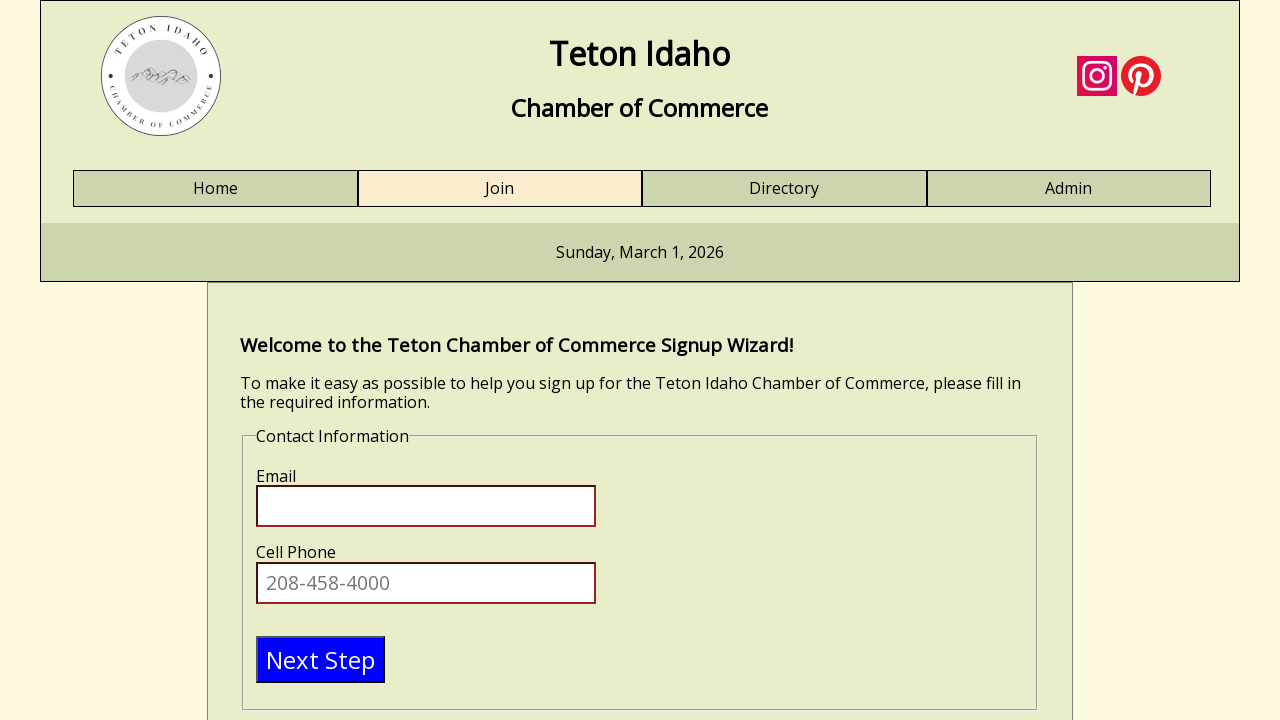

Email field appeared on next step
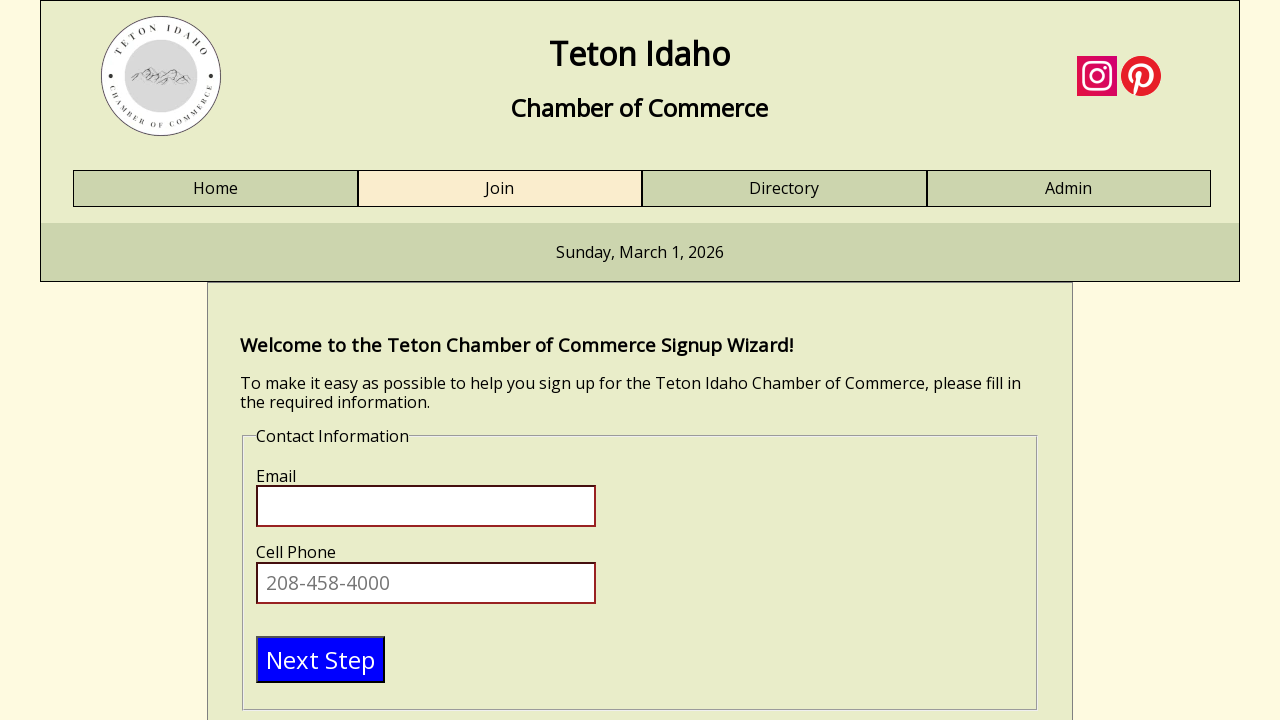

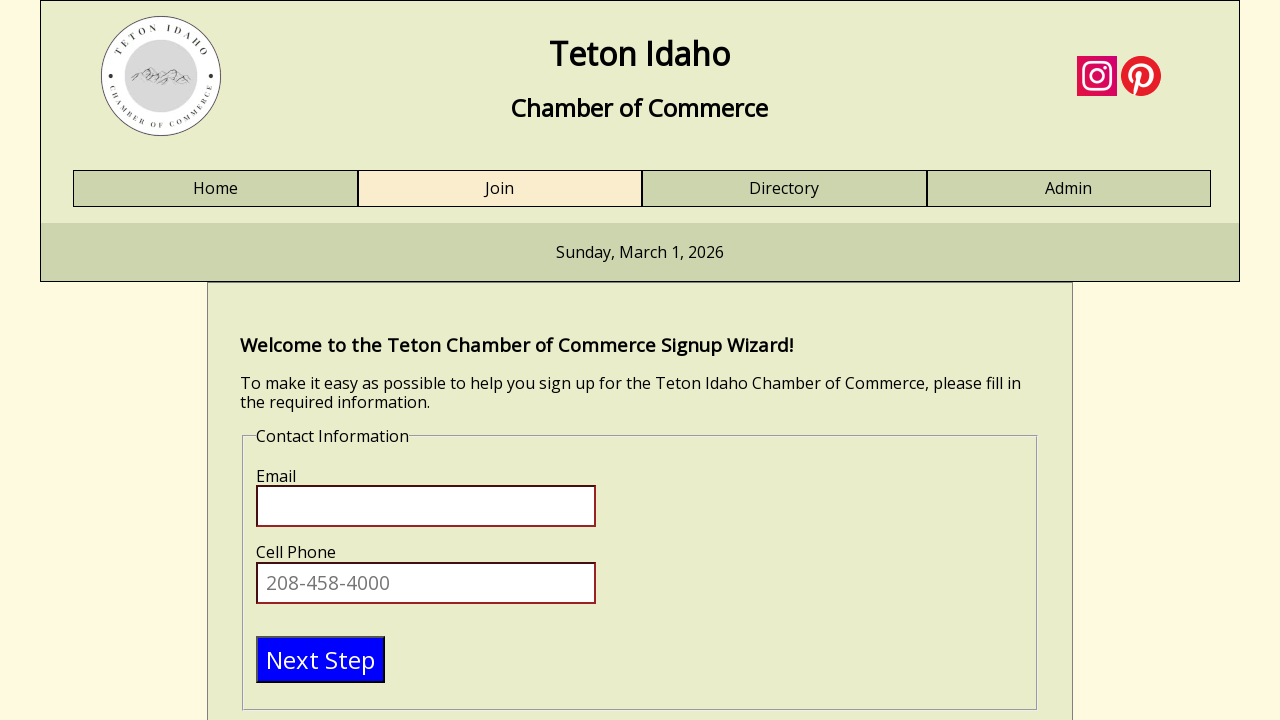